Tests Foot Locker search functionality by navigating to a search results page for Nike Air Max 1, waiting for product cards to load, and clicking on the first product to view its details page.

Starting URL: https://www.footlocker.com/search?query=nike%20air%20max%201

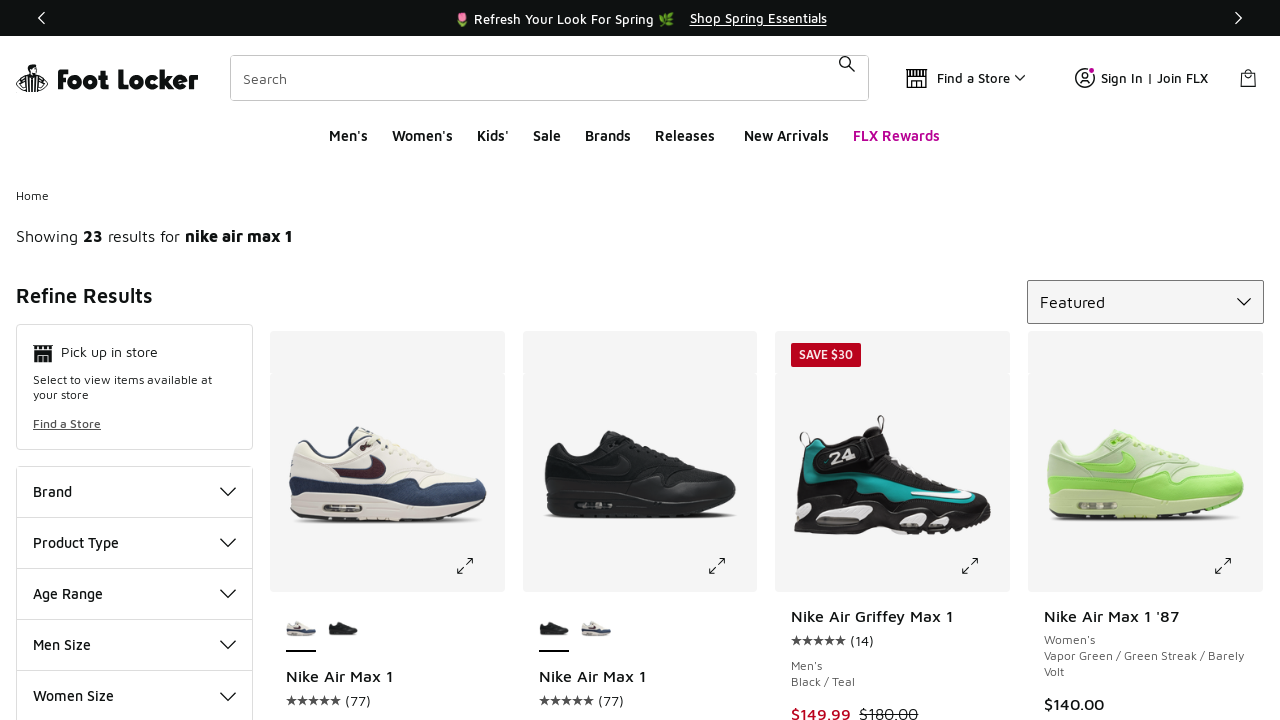

Waited for product cards to load on Nike Air Max 1 search results page
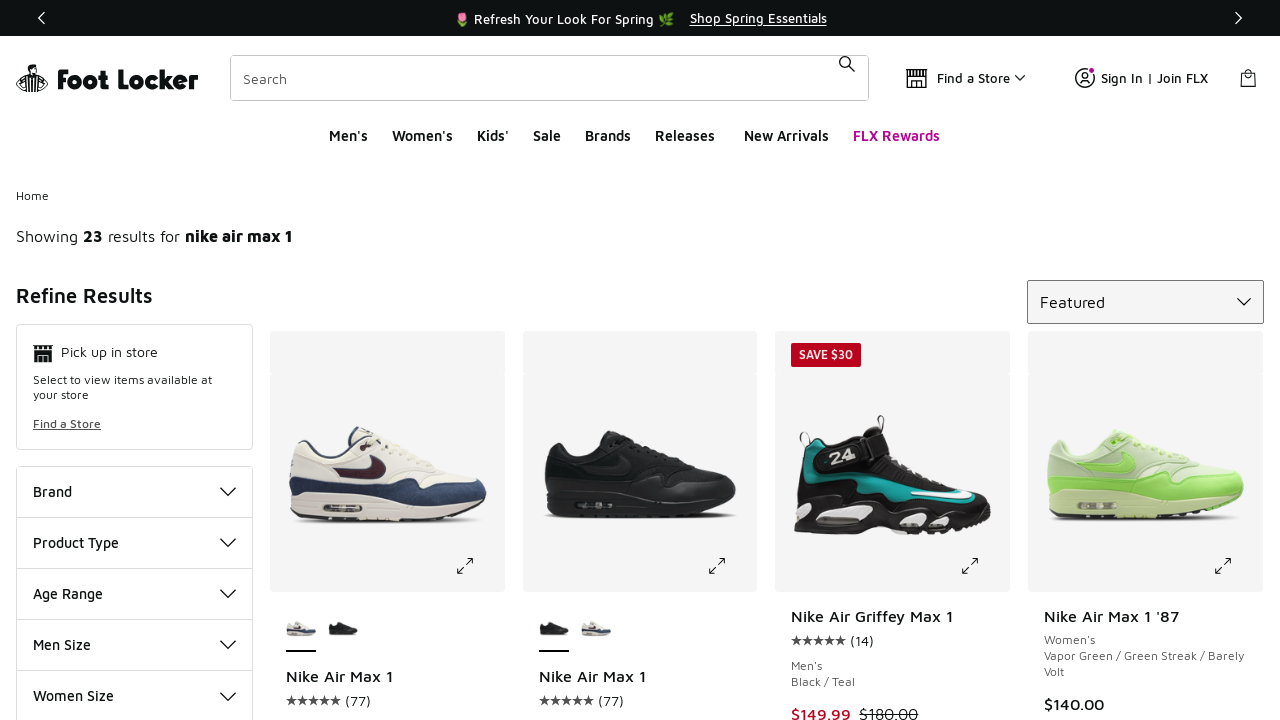

Clicked on the first product card to view details at (387, 647) on .ProductCard-link >> nth=0
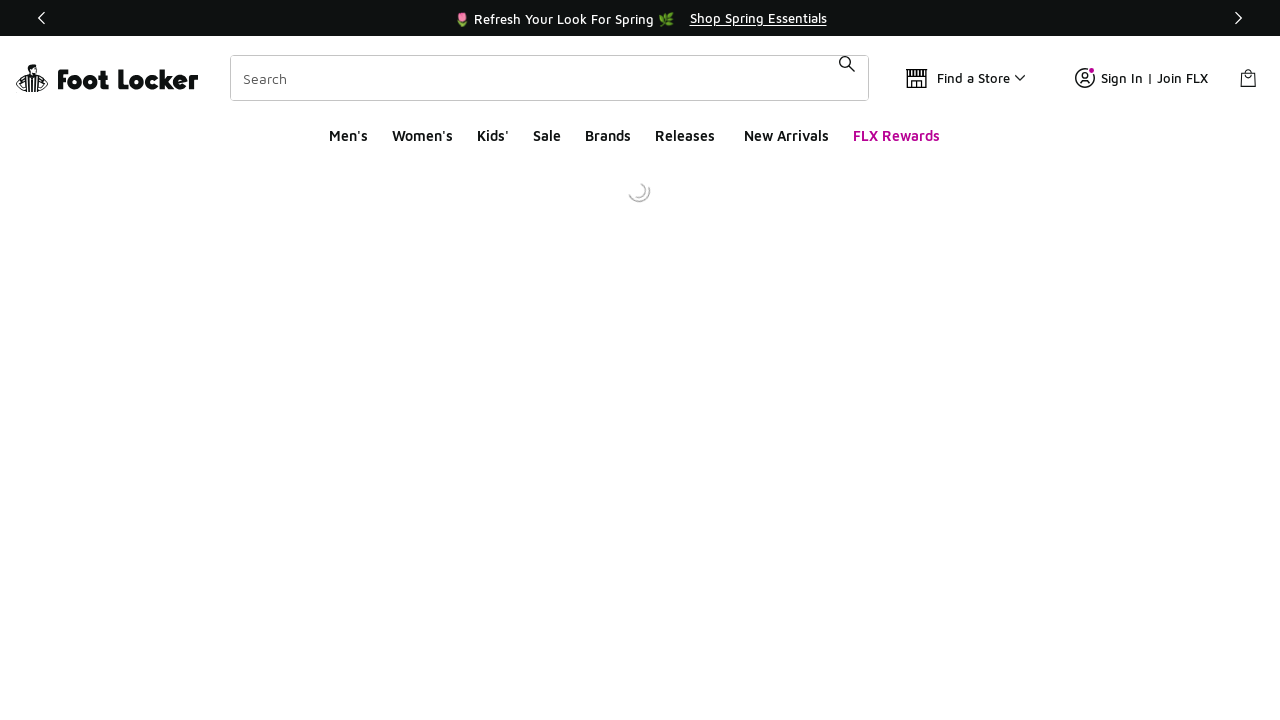

Product details page loaded successfully
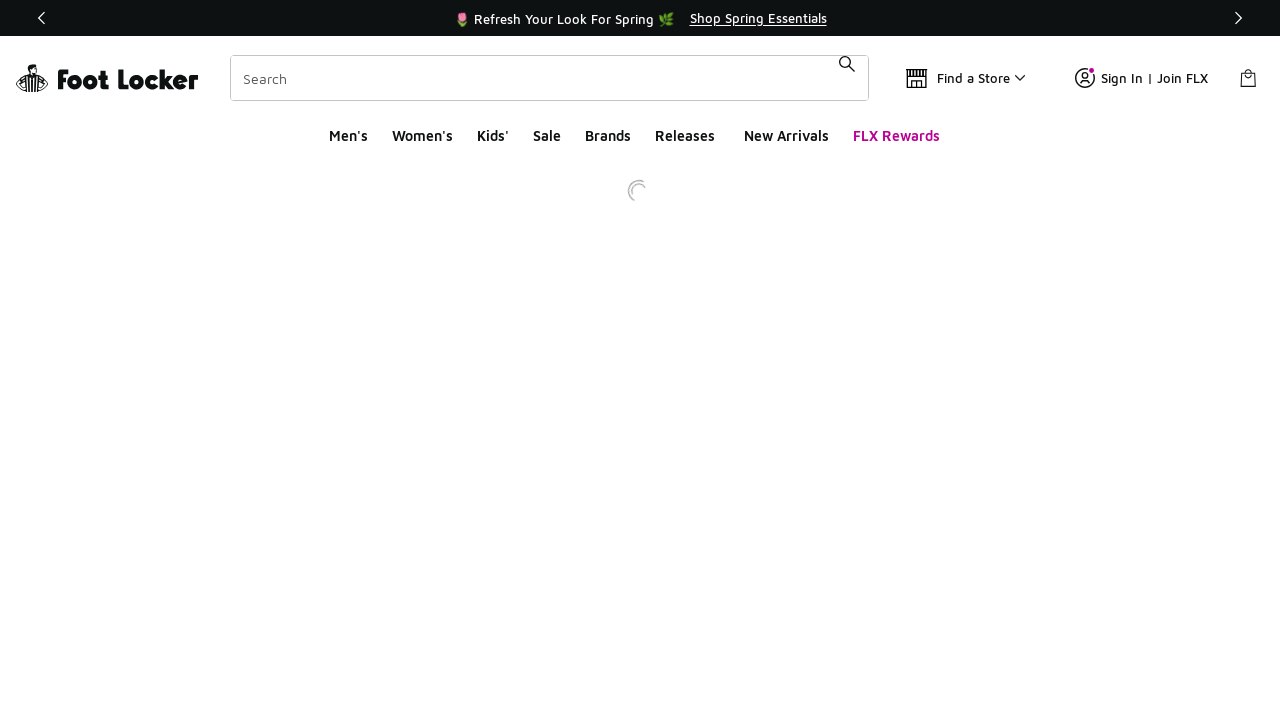

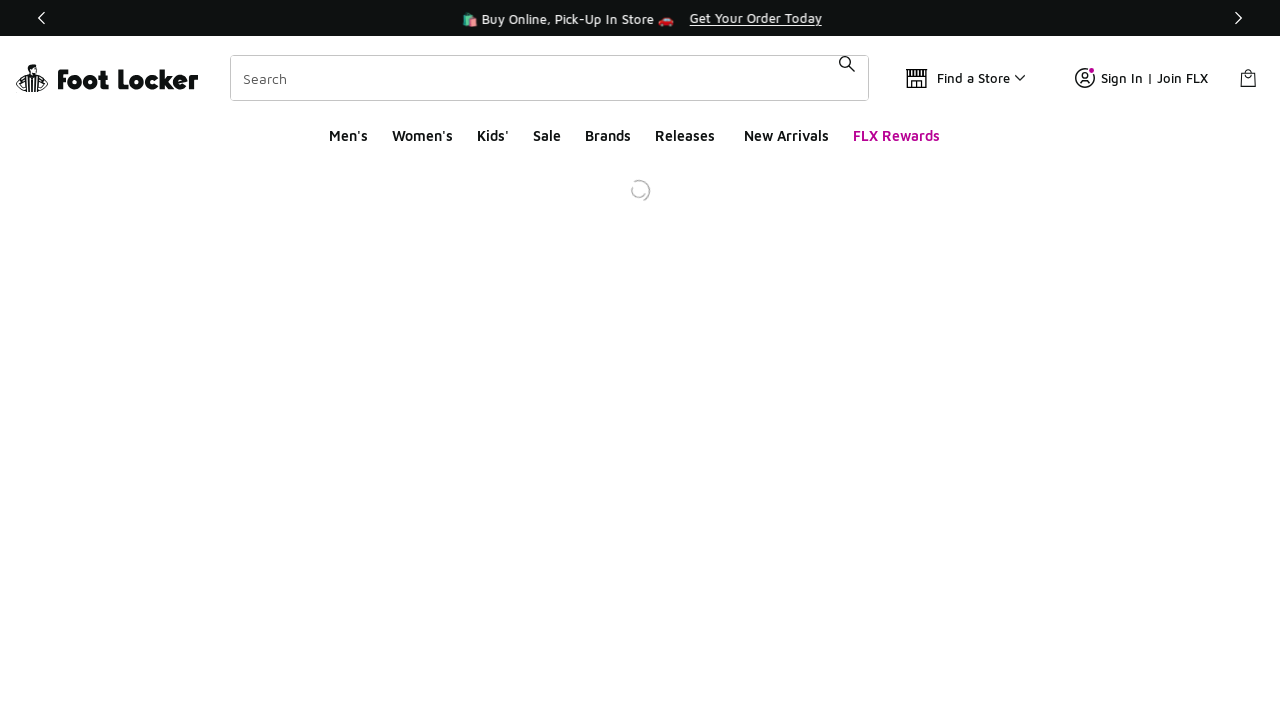